Navigates to an automation practice page and interacts with a dynamic web table by locating rows and columns, and verifying table structure is present.

Starting URL: https://www.rahulshettyacademy.com/AutomationPractice/

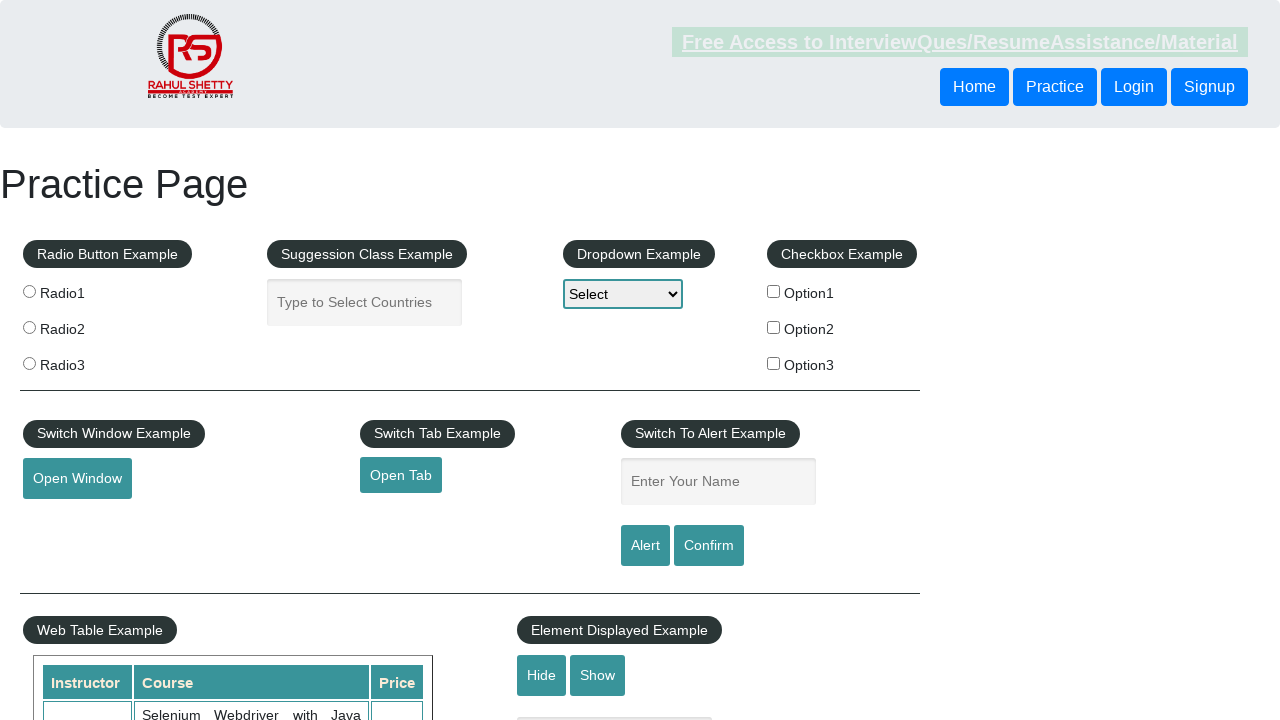

Waited for courses table to load
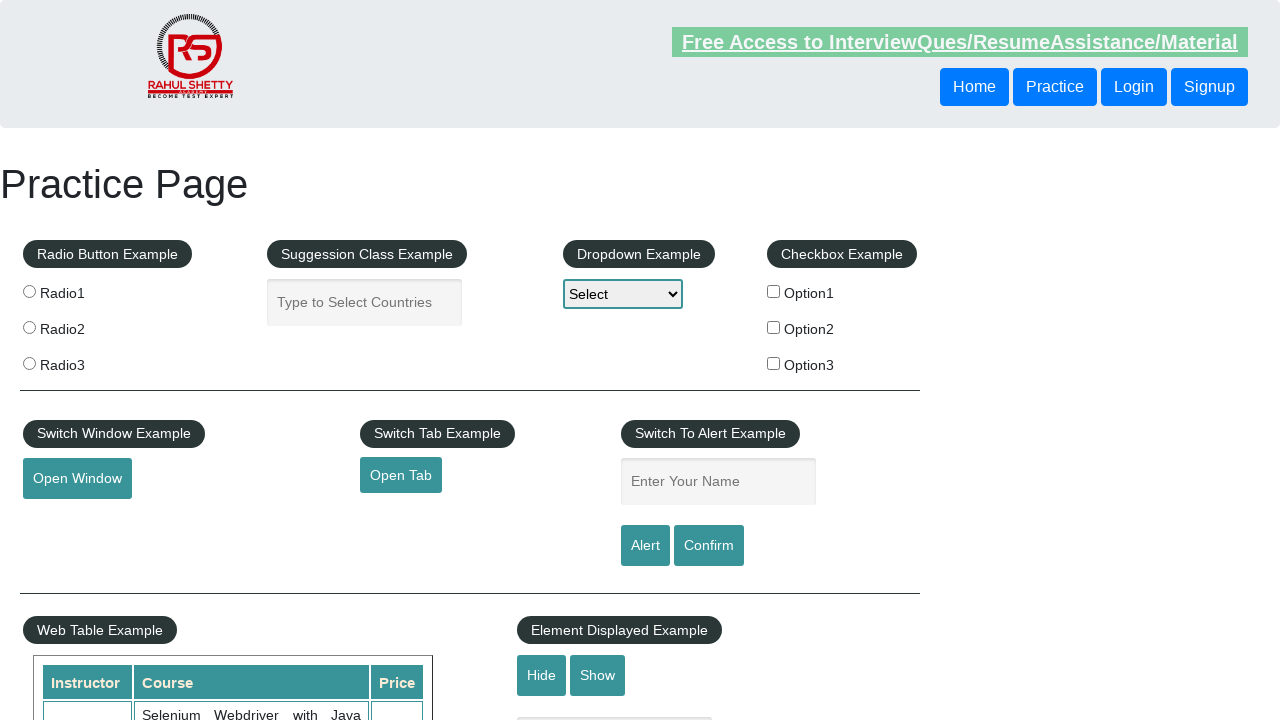

Located all rows in the table body
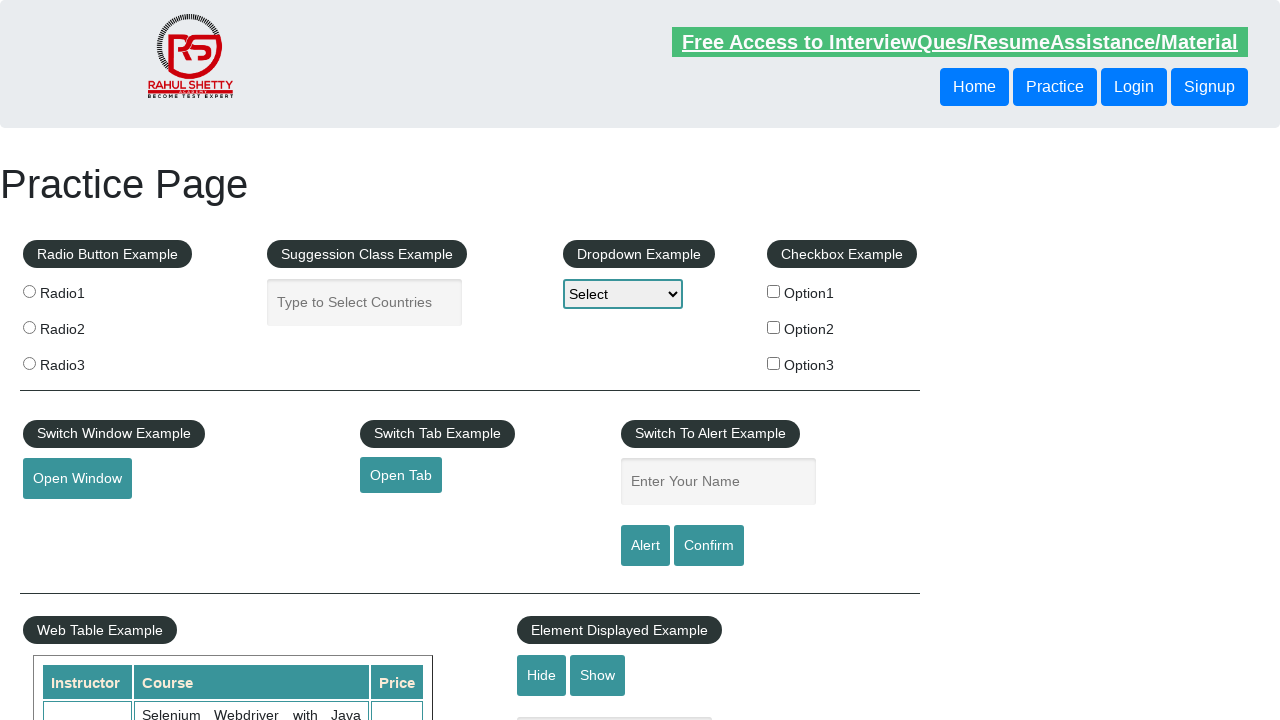

Located column headers from the first row
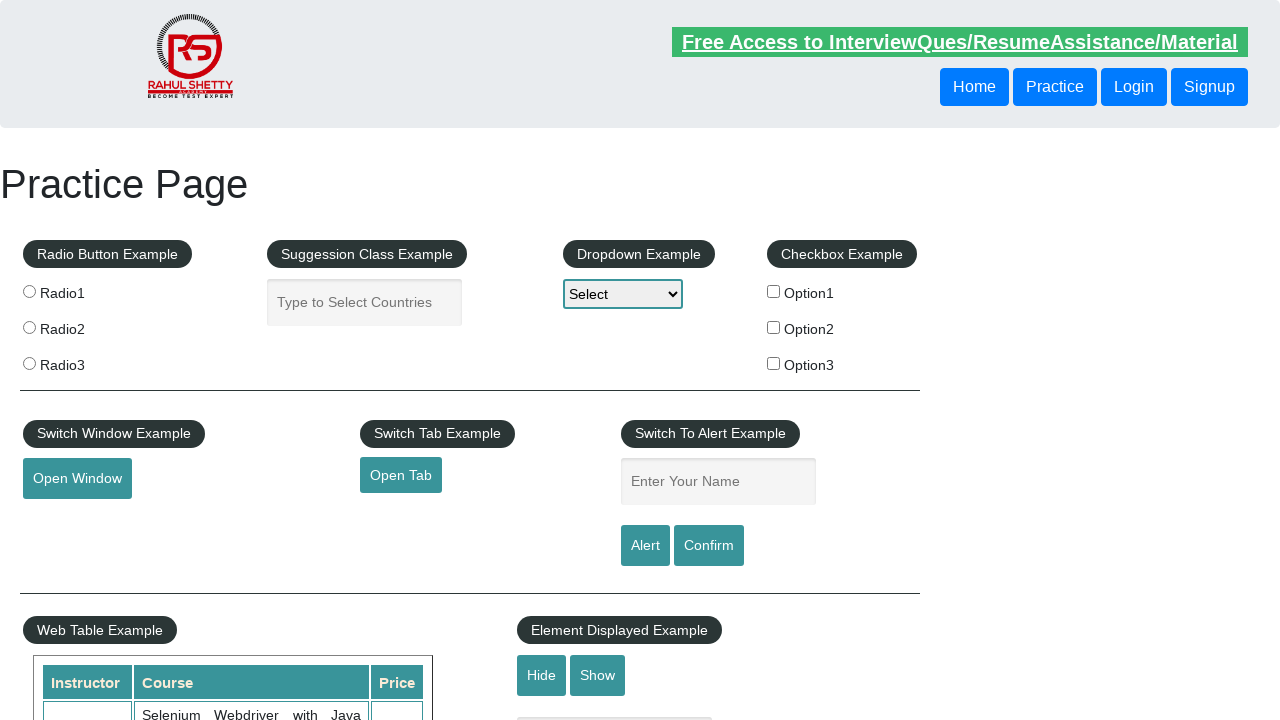

Located first cell of the third row
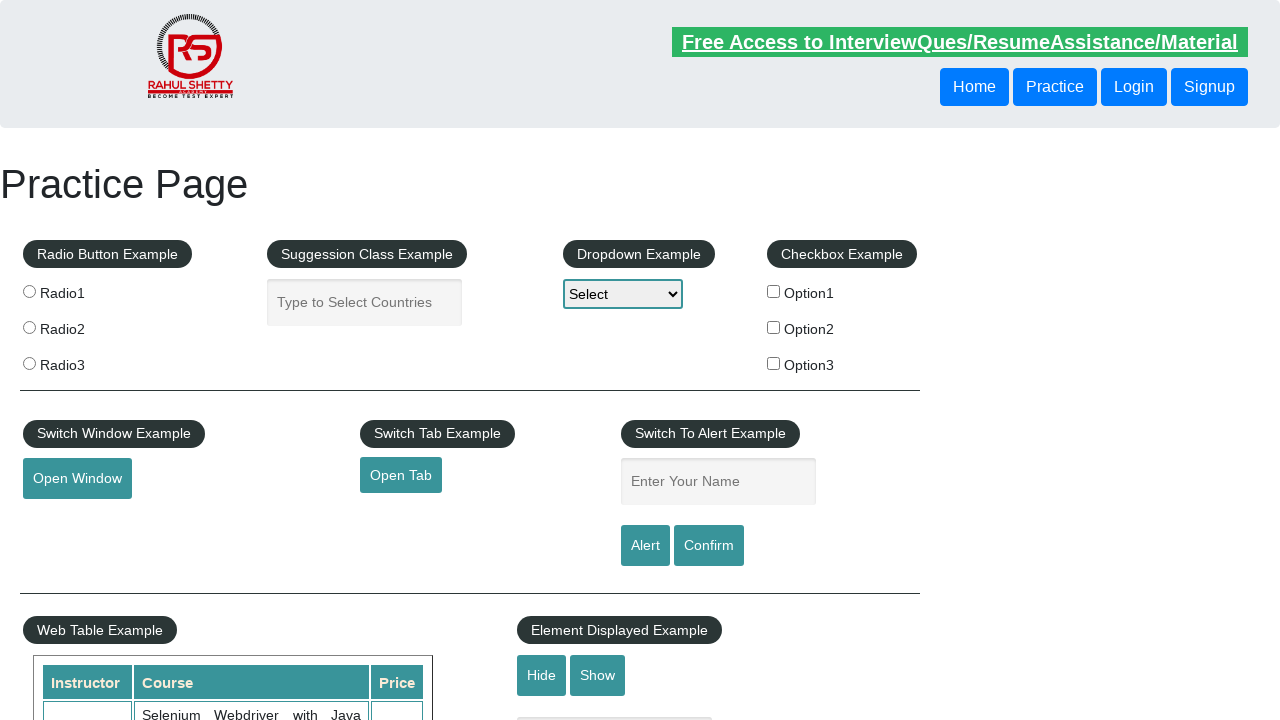

Waited for first cell of third row to be ready
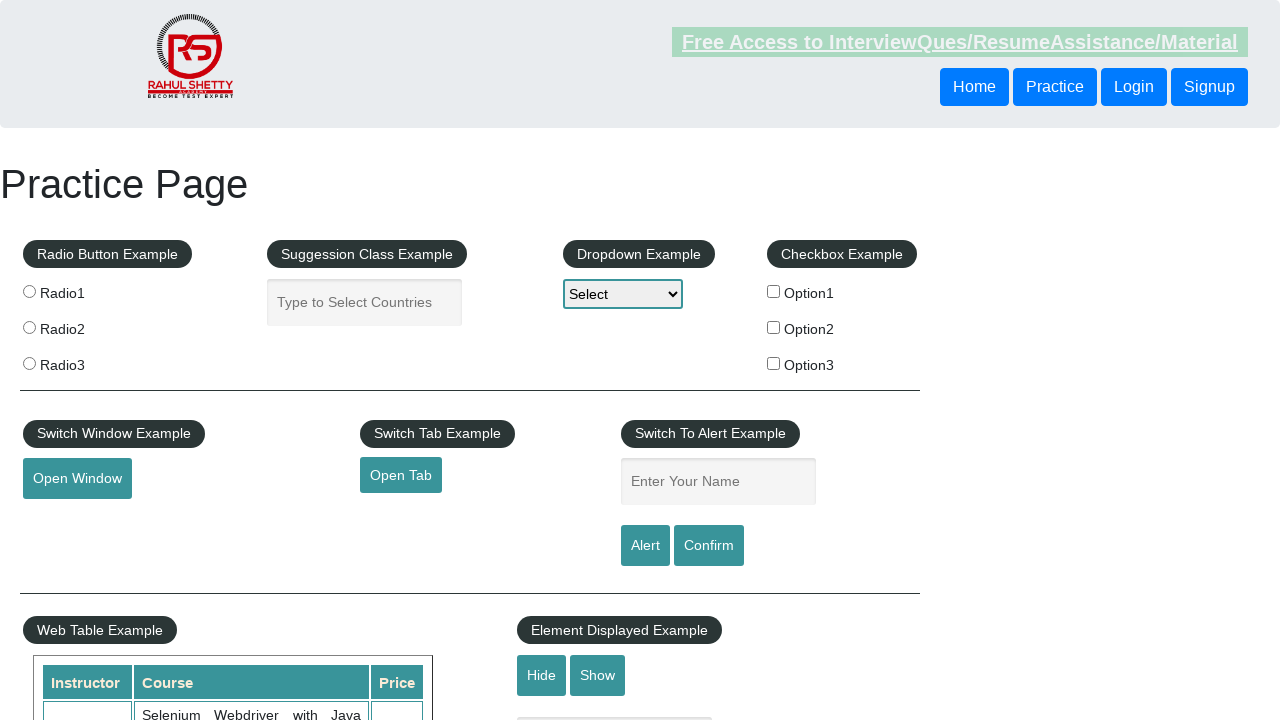

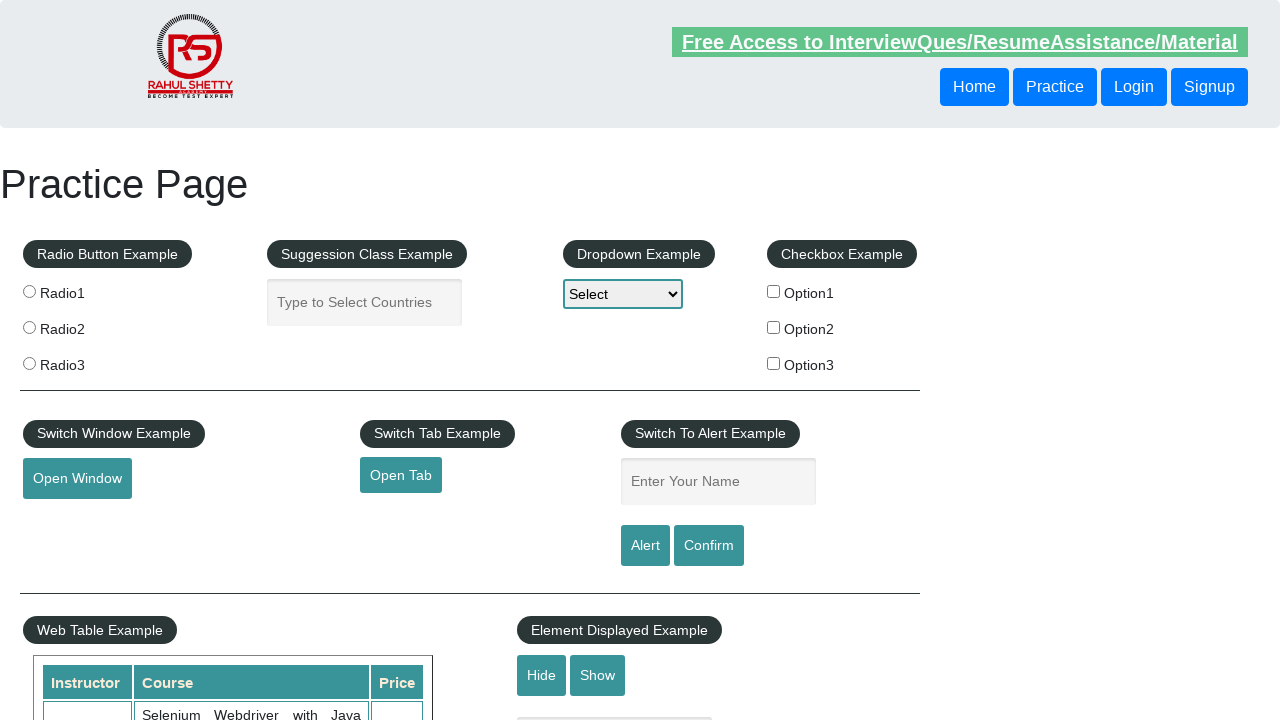